Tests browser navigation controls including refresh, back, and forward buttons

Starting URL: https://the-internet.herokuapp.com/windows

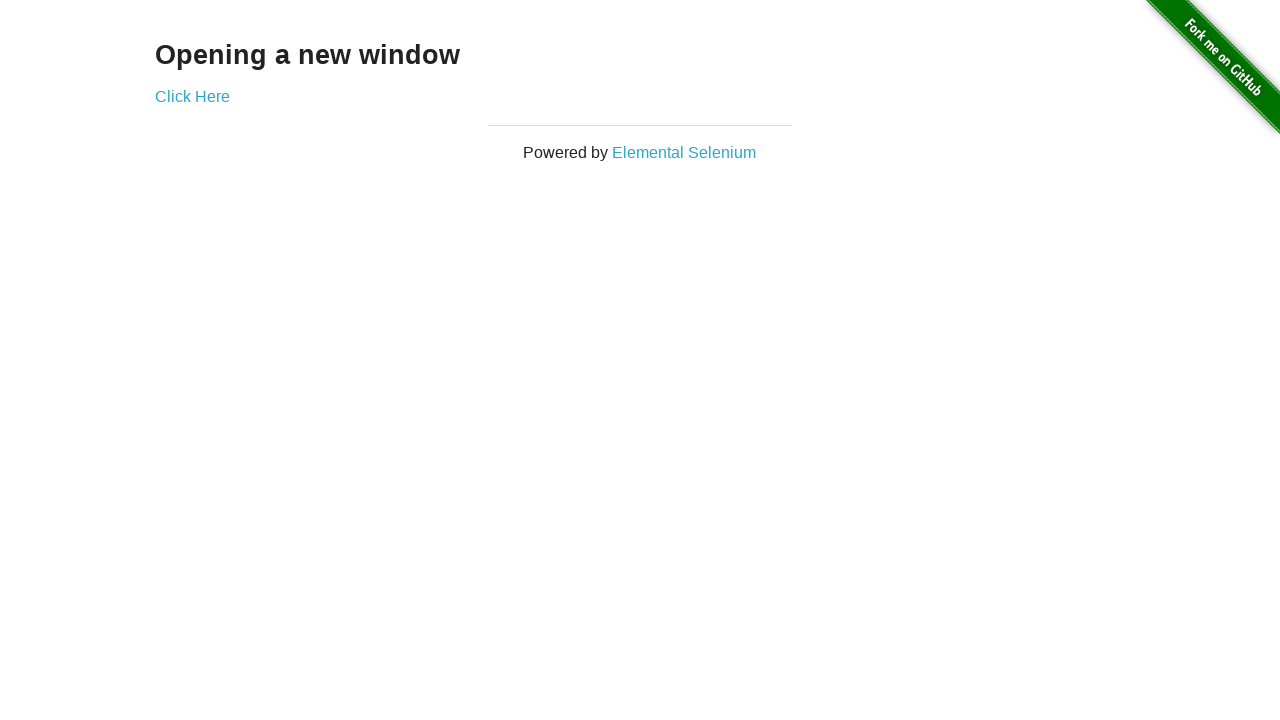

Reloaded the current page
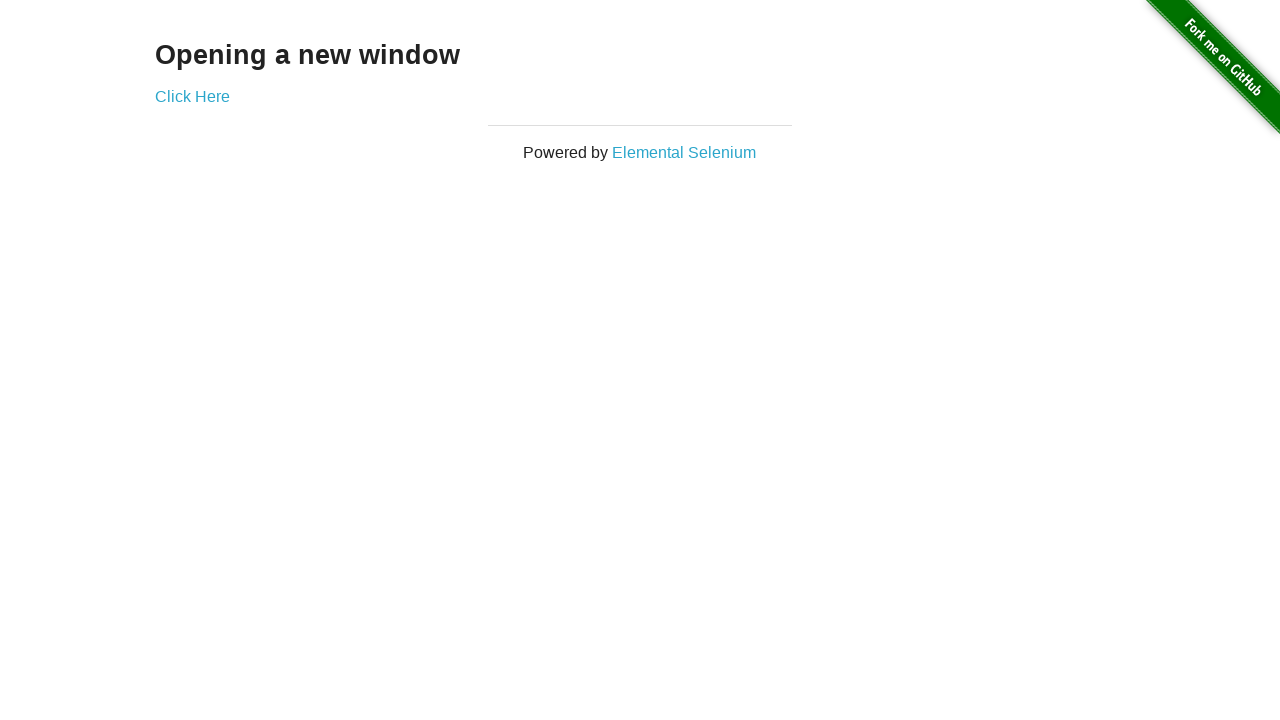

Navigated back using browser back button
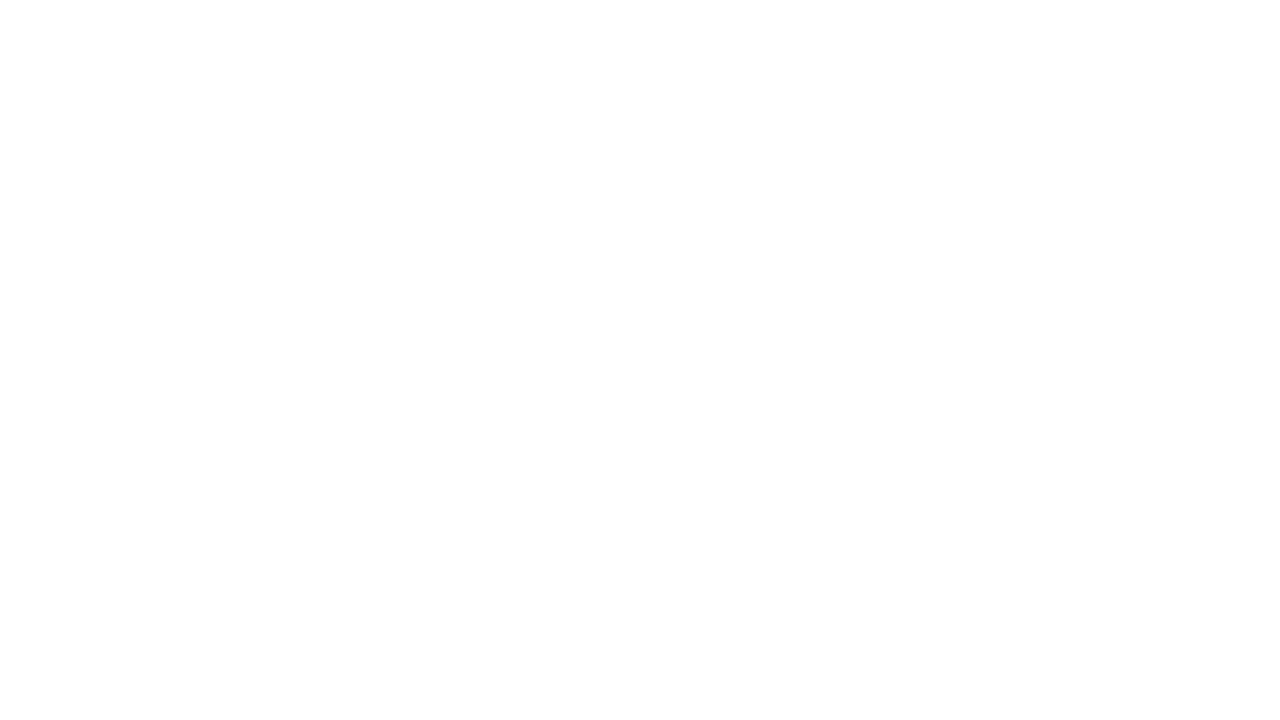

Navigated forward using browser forward button
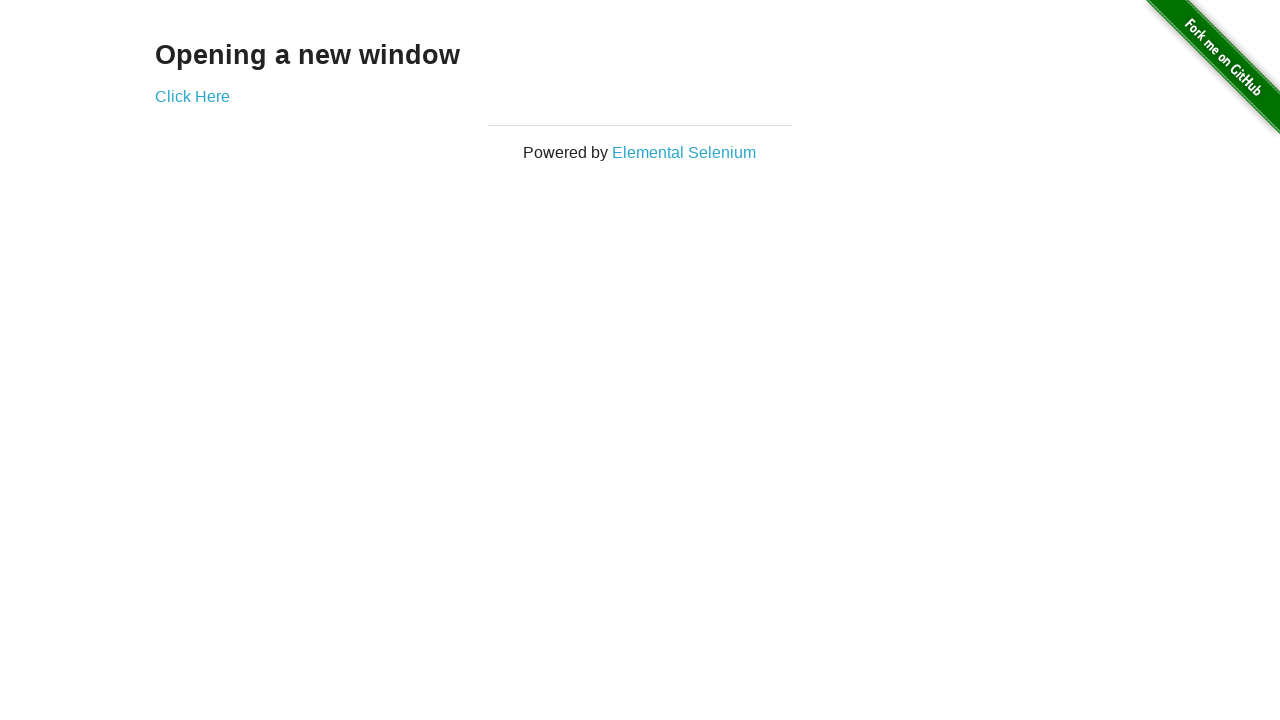

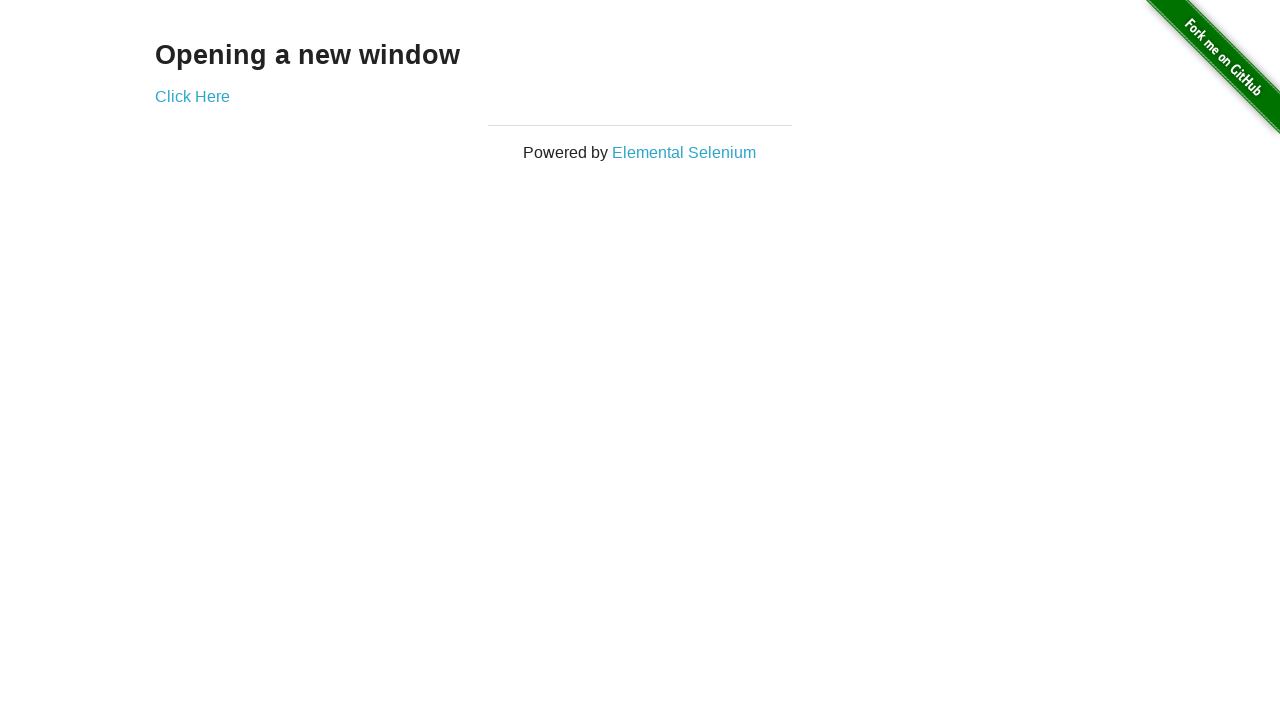